Tests a currency converter by entering an amount (5000), selecting a bank from a dropdown, and verifying the converted UAH value is displayed correctly.

Starting URL: http://finance.i.ua

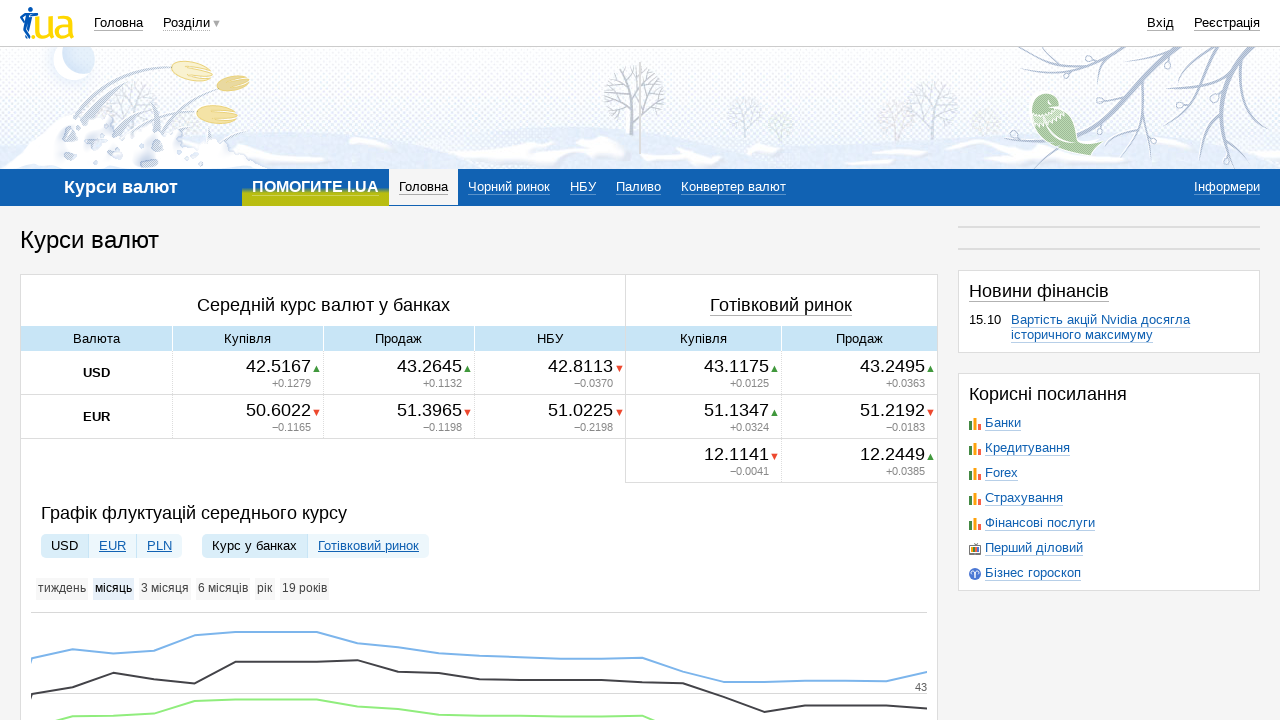

Entered amount 5000 in currency converter field on #currency_amount
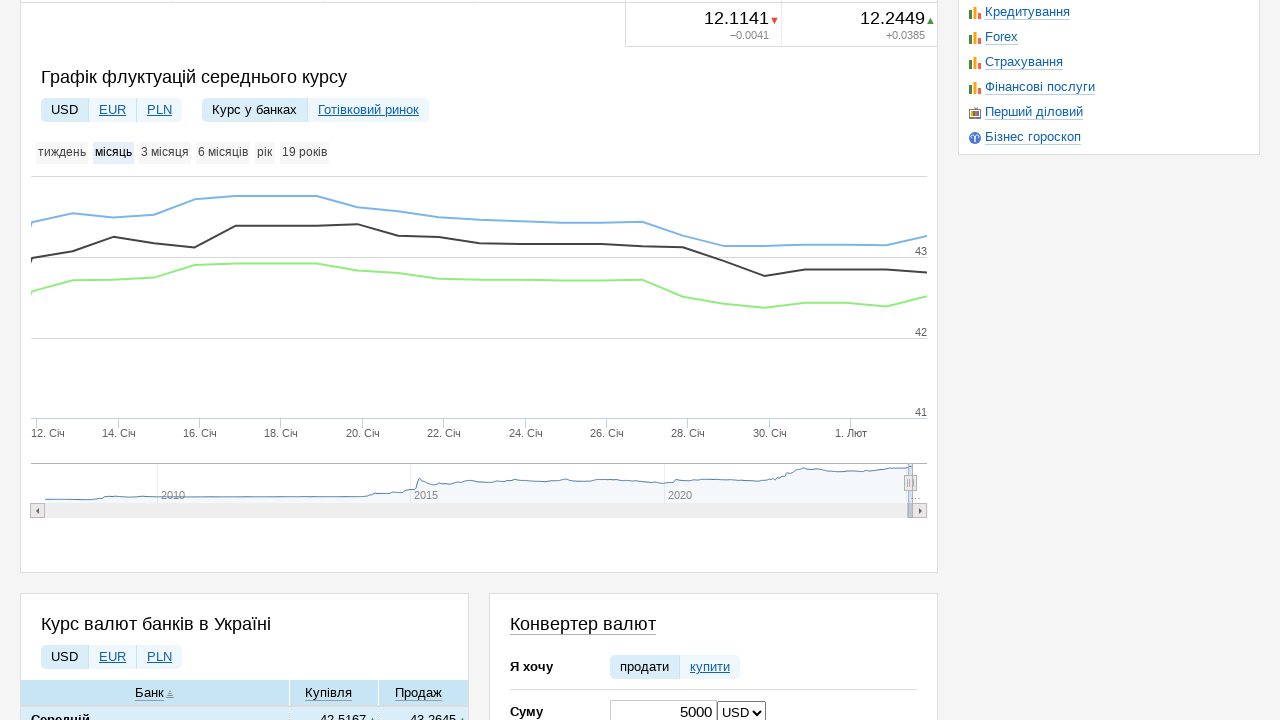

Selected bank with value '1' from dropdown on #converter_bank
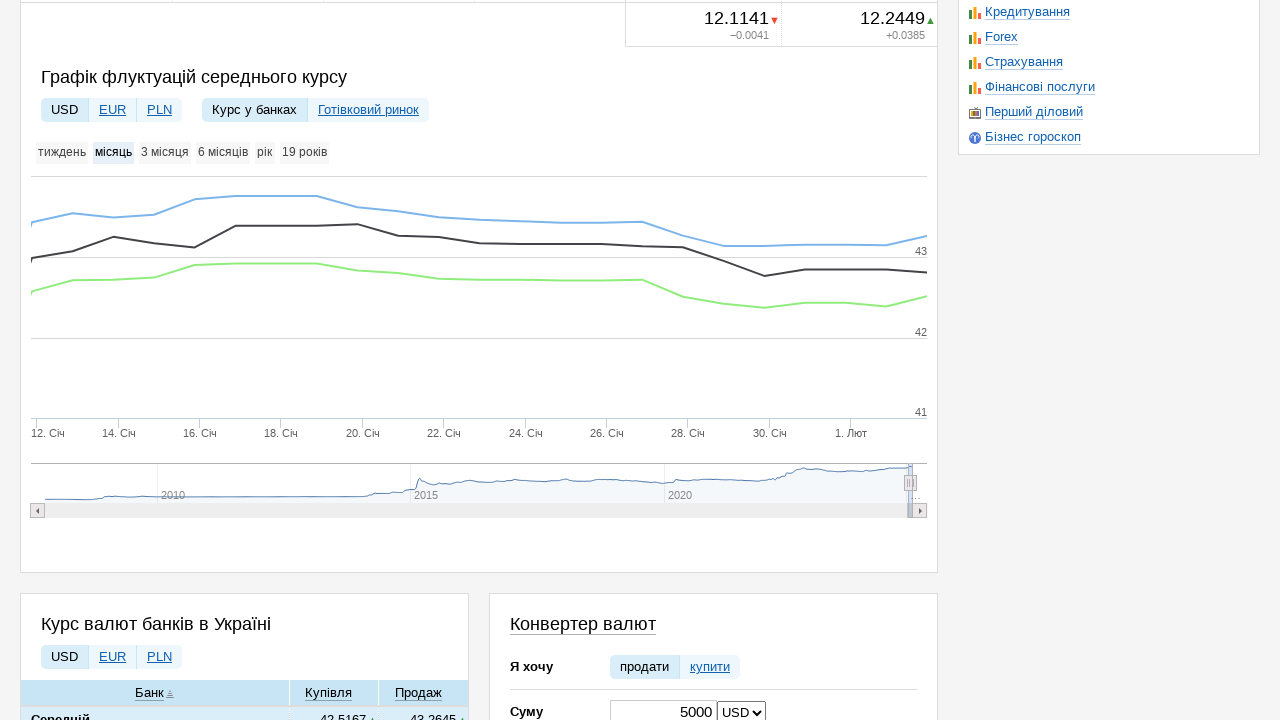

Exchange result field appeared with converted UAH value
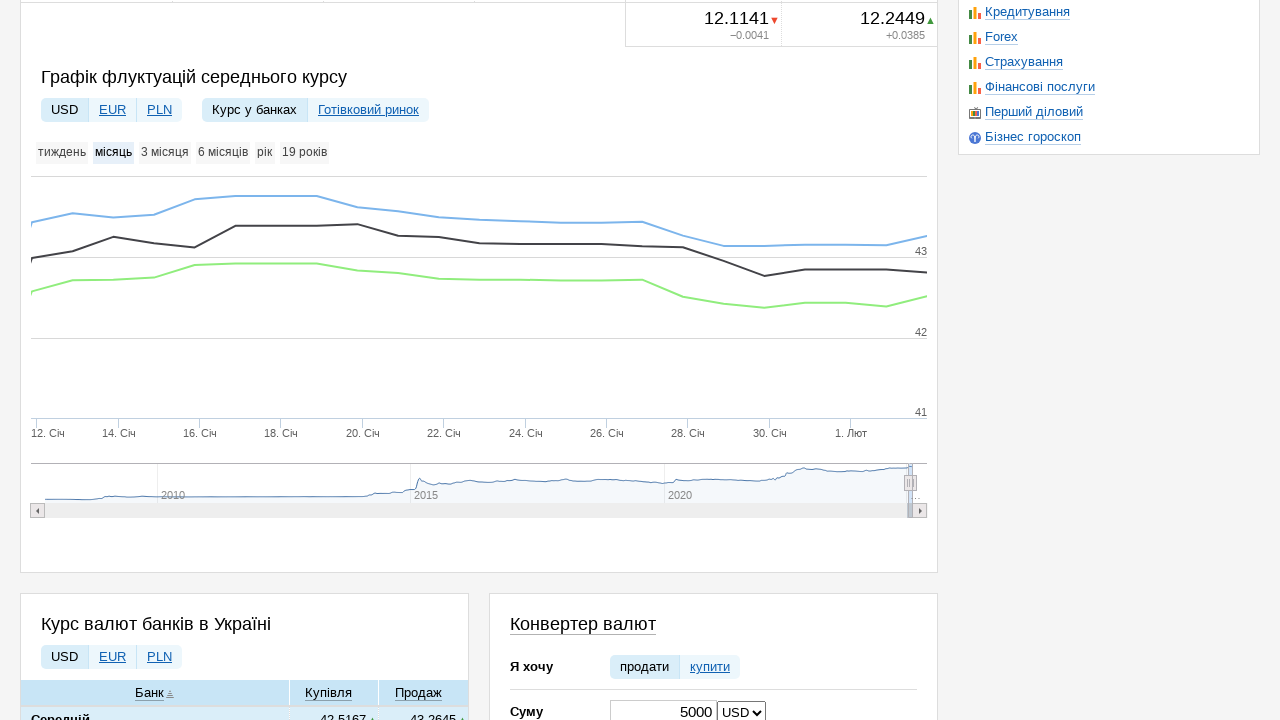

Retrieved converted value from exchange result field: 0.00
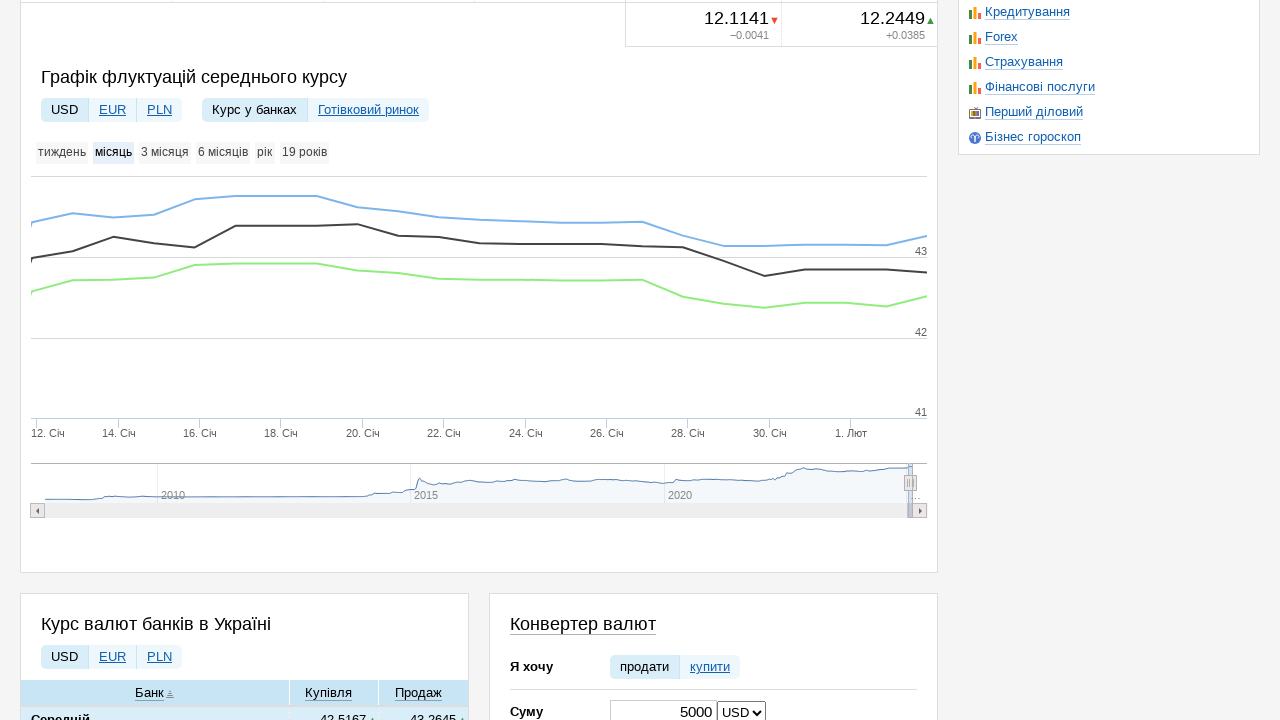

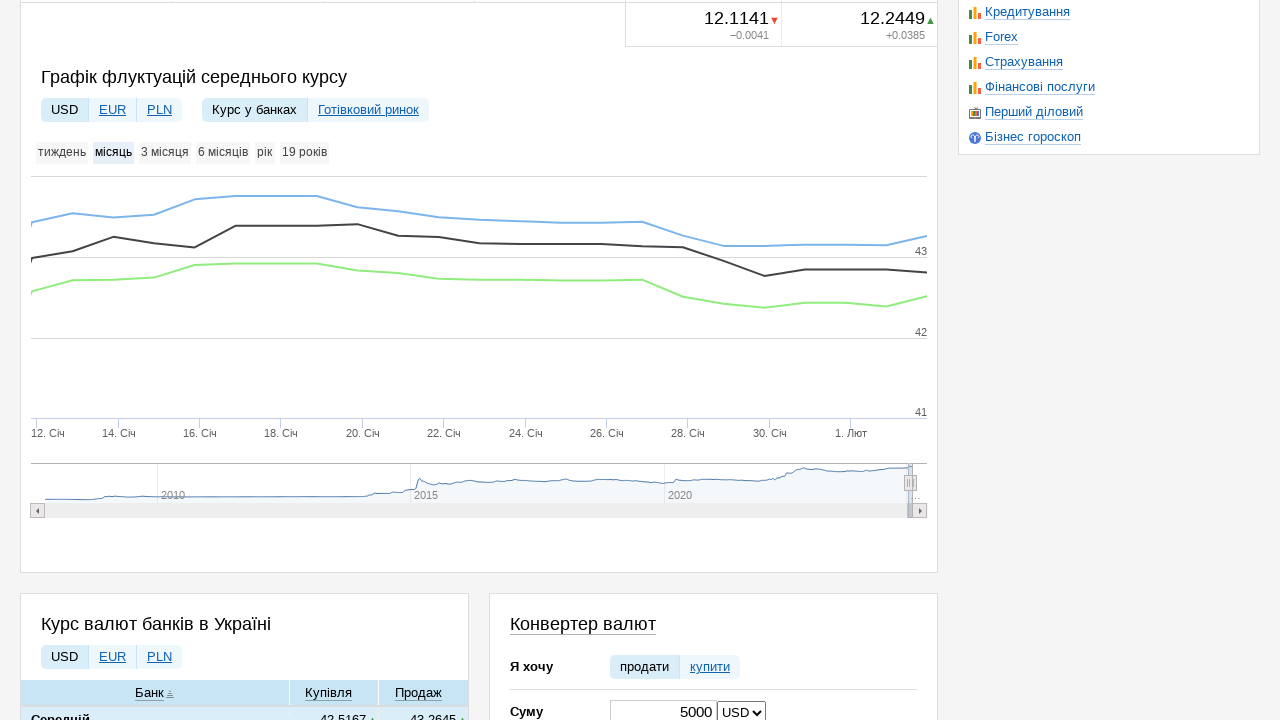